Tests a loader page by clicking a run button, waiting for a modal window to appear, verifying the modal title text, and then clicking a save changes button to refresh the page

Starting URL: http://demo.automationtesting.in/Loader.html

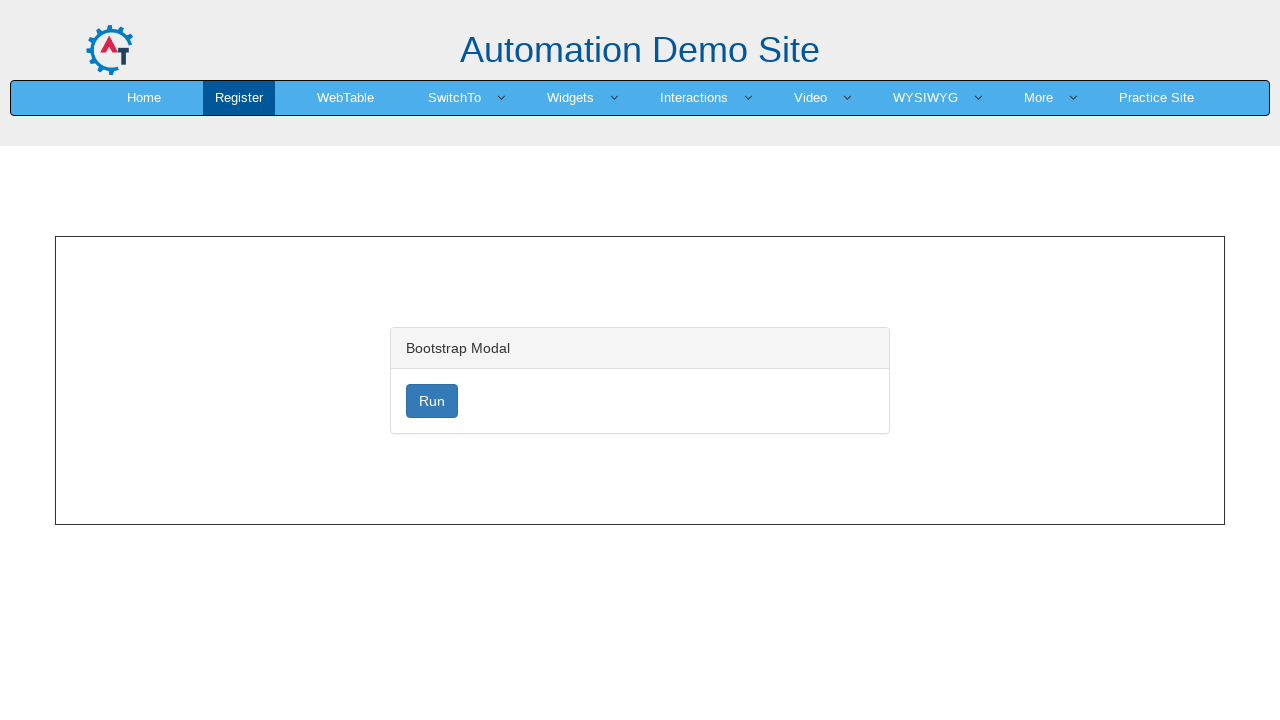

Clicked run button to trigger the loader at (432, 401) on #loader:nth-child(1)
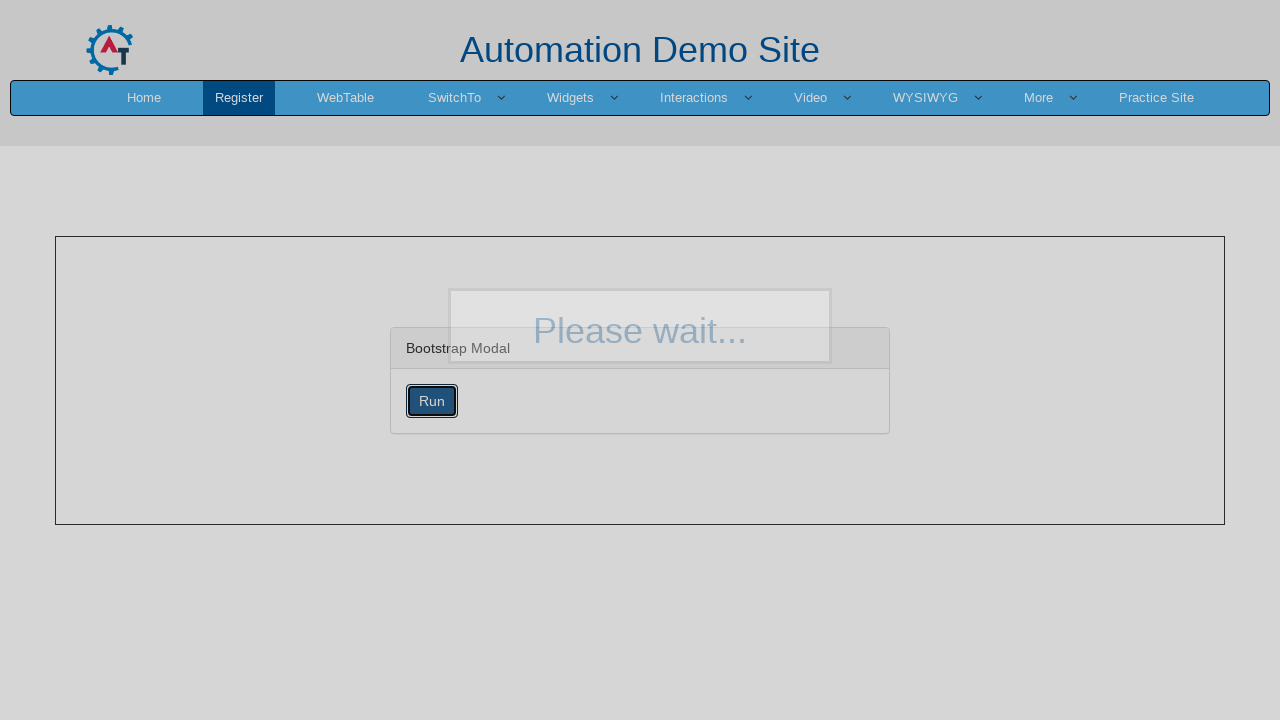

Modal window appeared with visible title
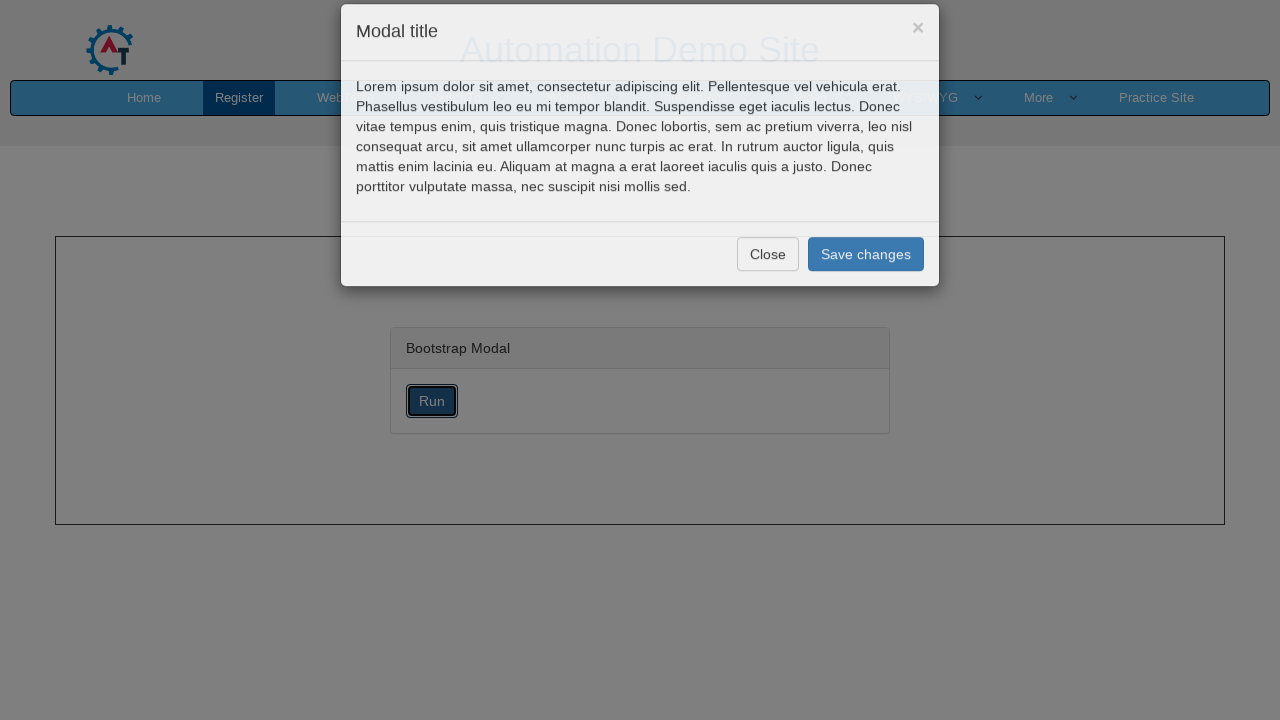

Located modal title element
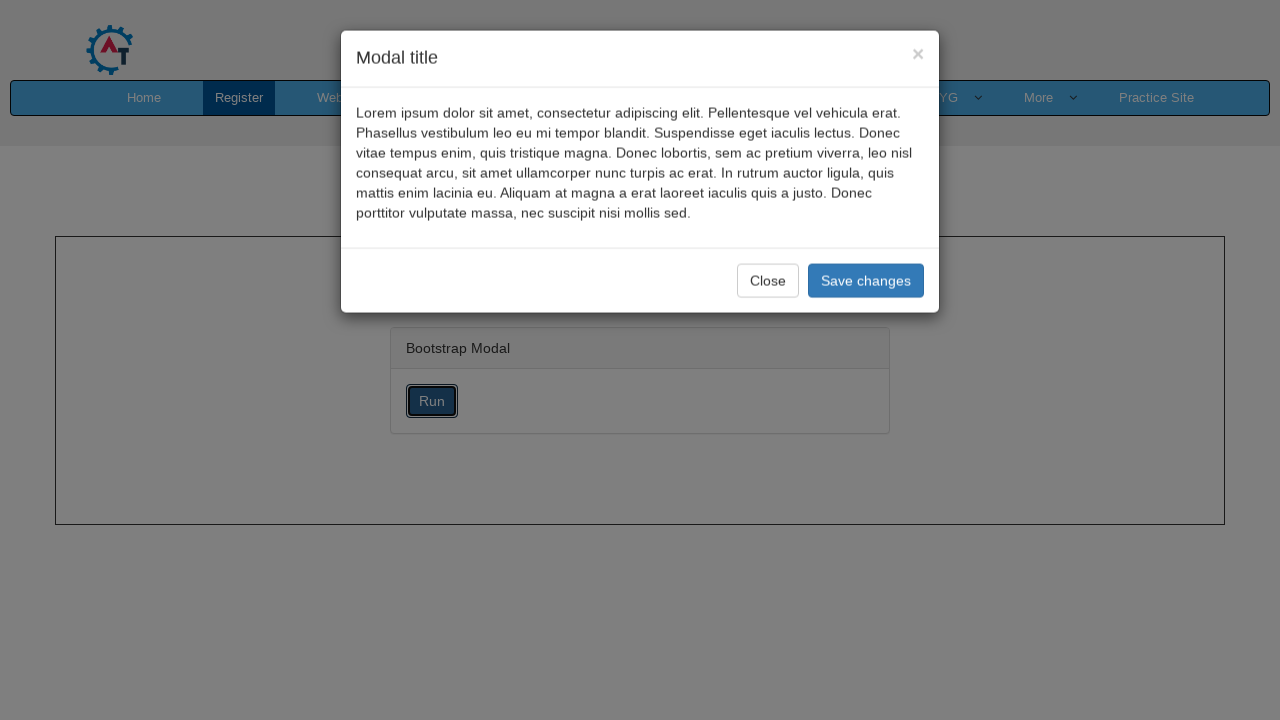

Verified modal title contains expected text
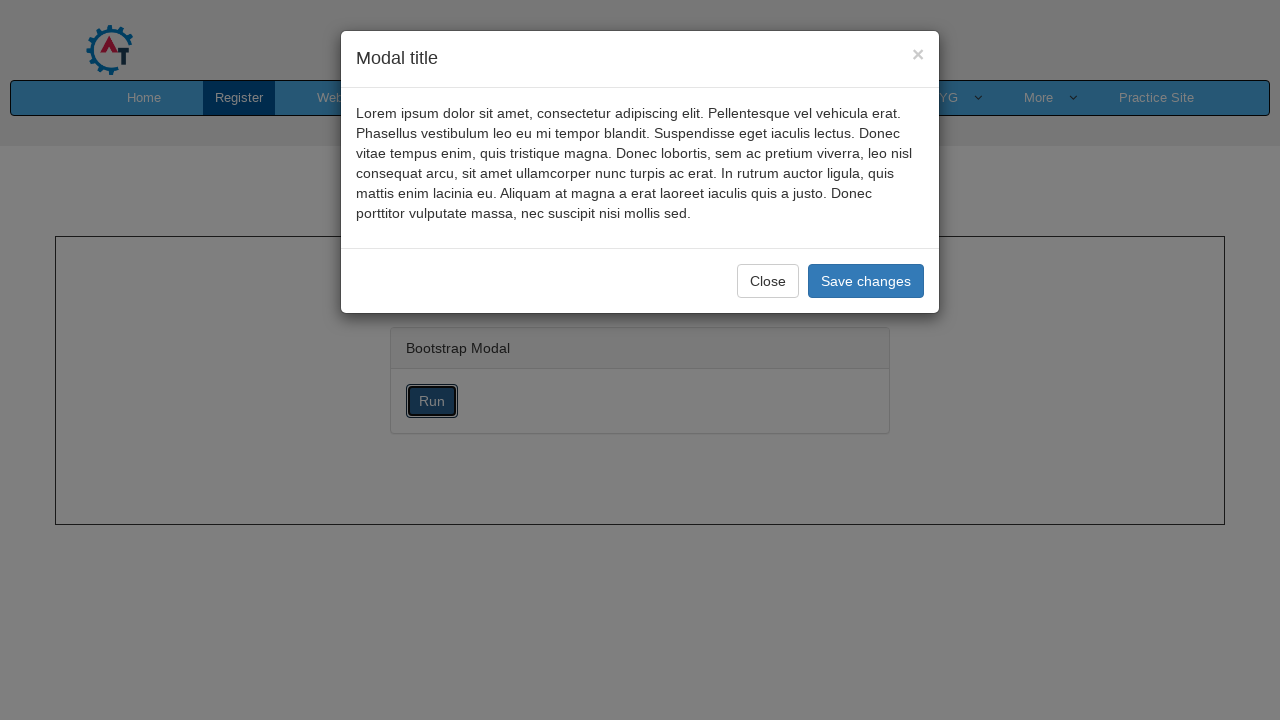

Clicked save changes button to refresh the page at (866, 281) on [onclick='history.go(0)']
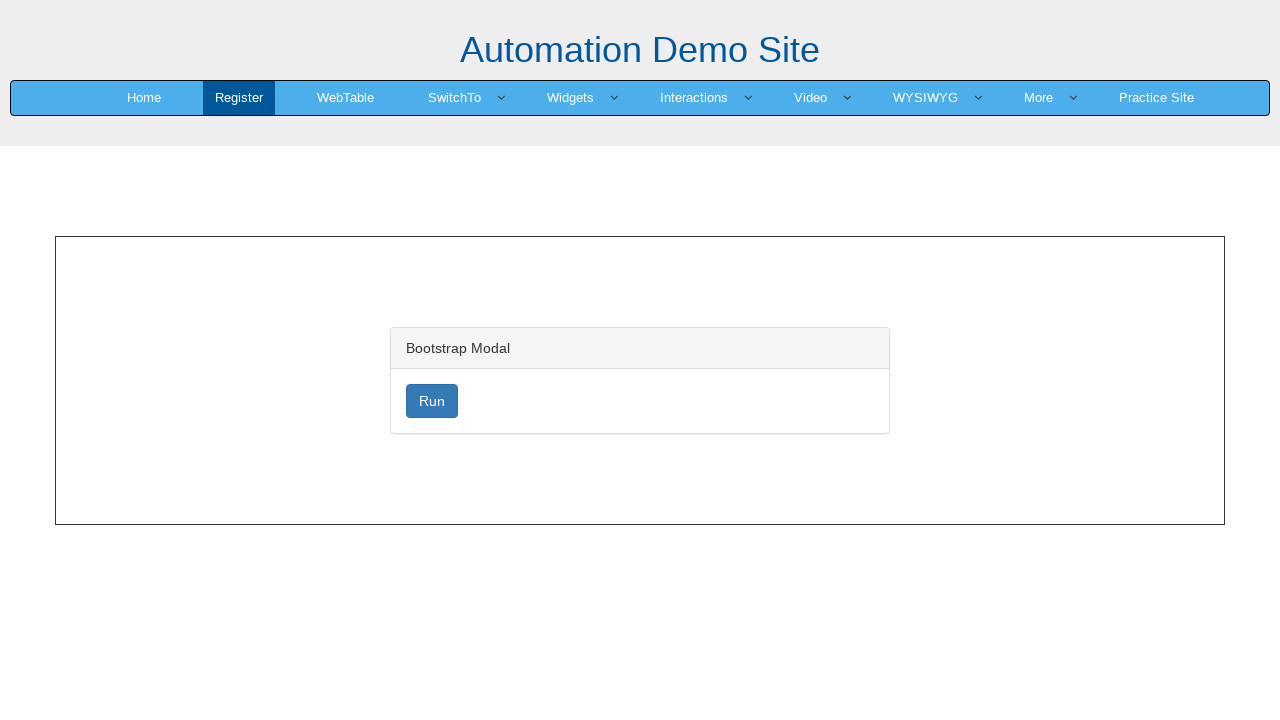

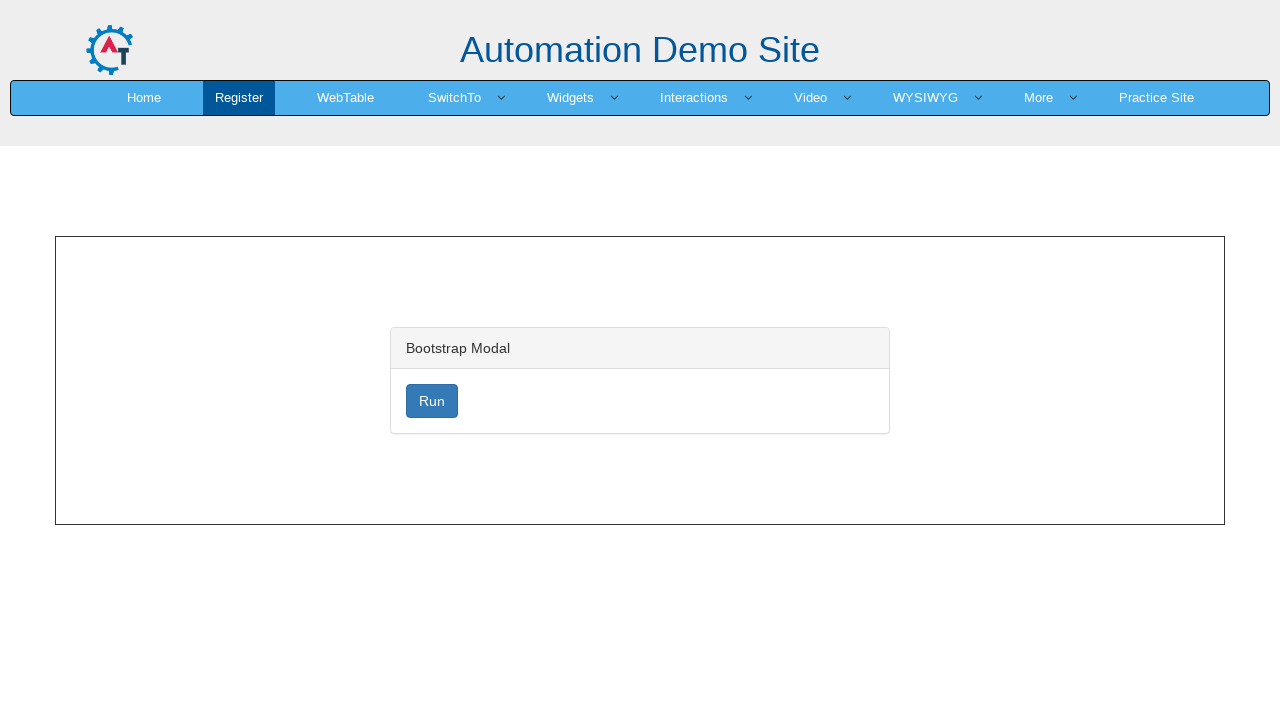